Navigates to a portfolio website, scrolls down to the About section, and verifies that the about content is loaded and visible.

Starting URL: https://adentran.vercel.app/

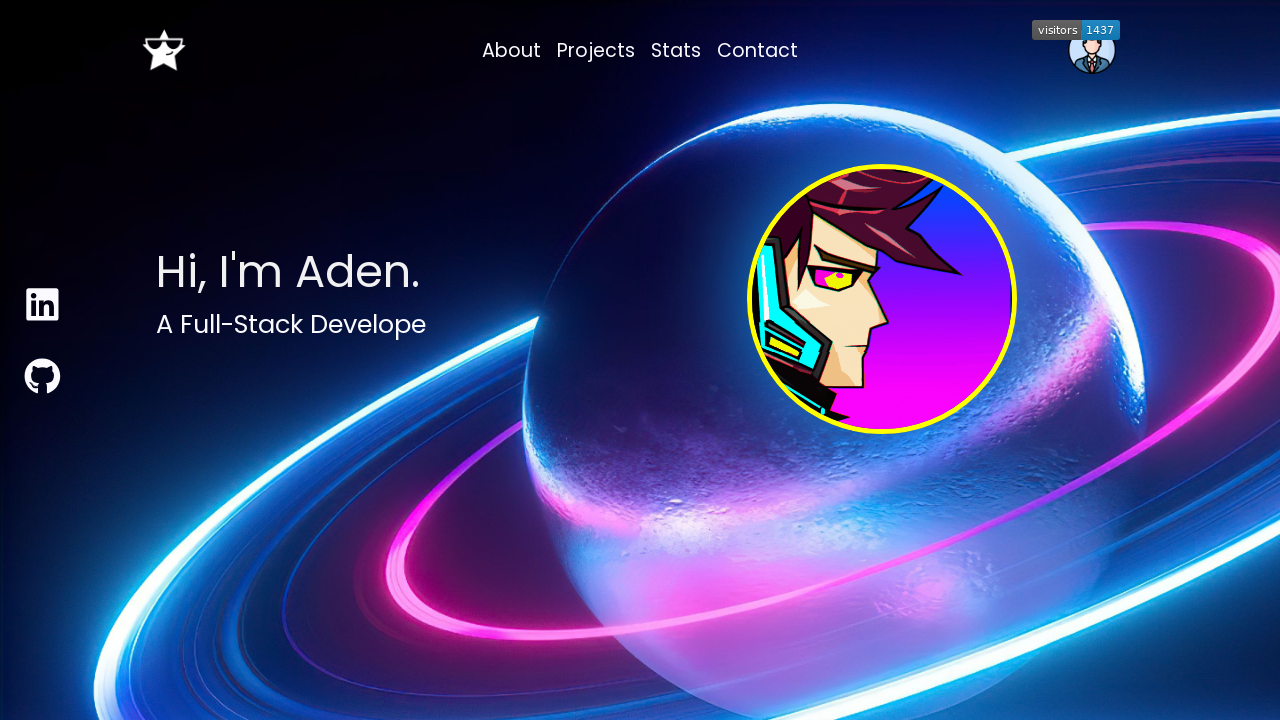

Navigated to portfolio website at https://adentran.vercel.app/
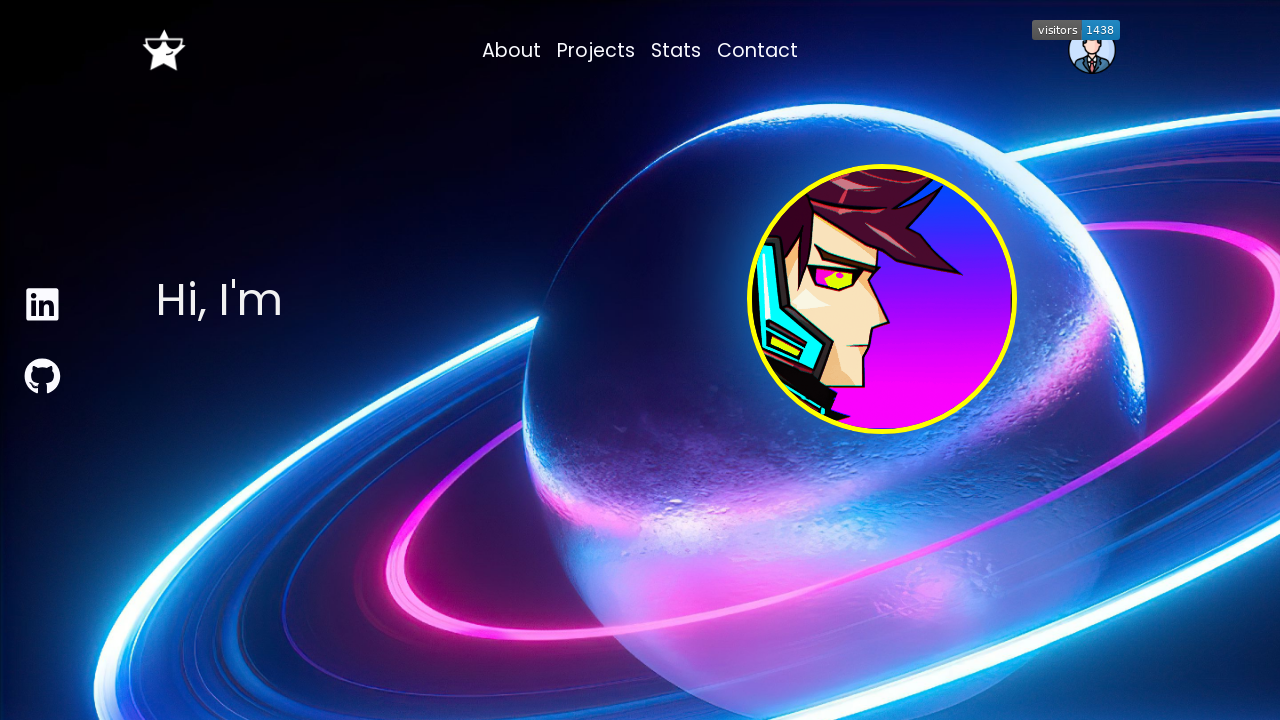

Scrolled down 1850 pixels to locate About section
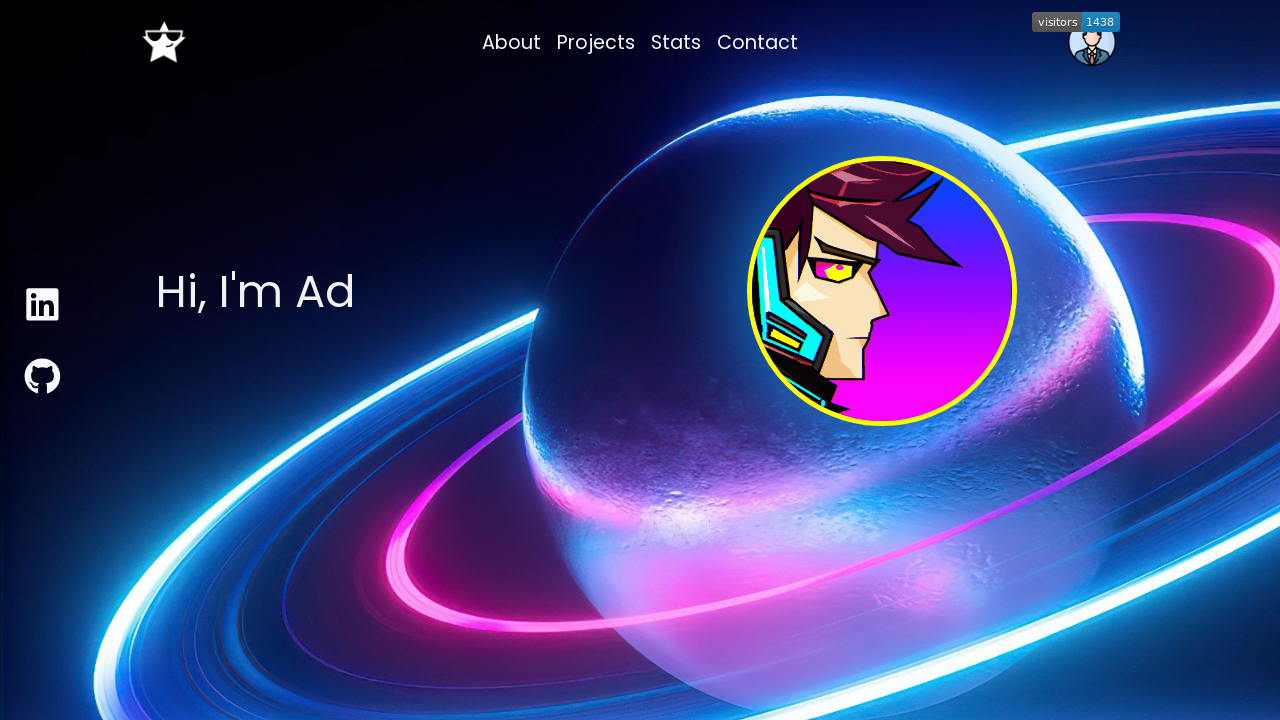

Waited 2000ms for page to settle after scrolling
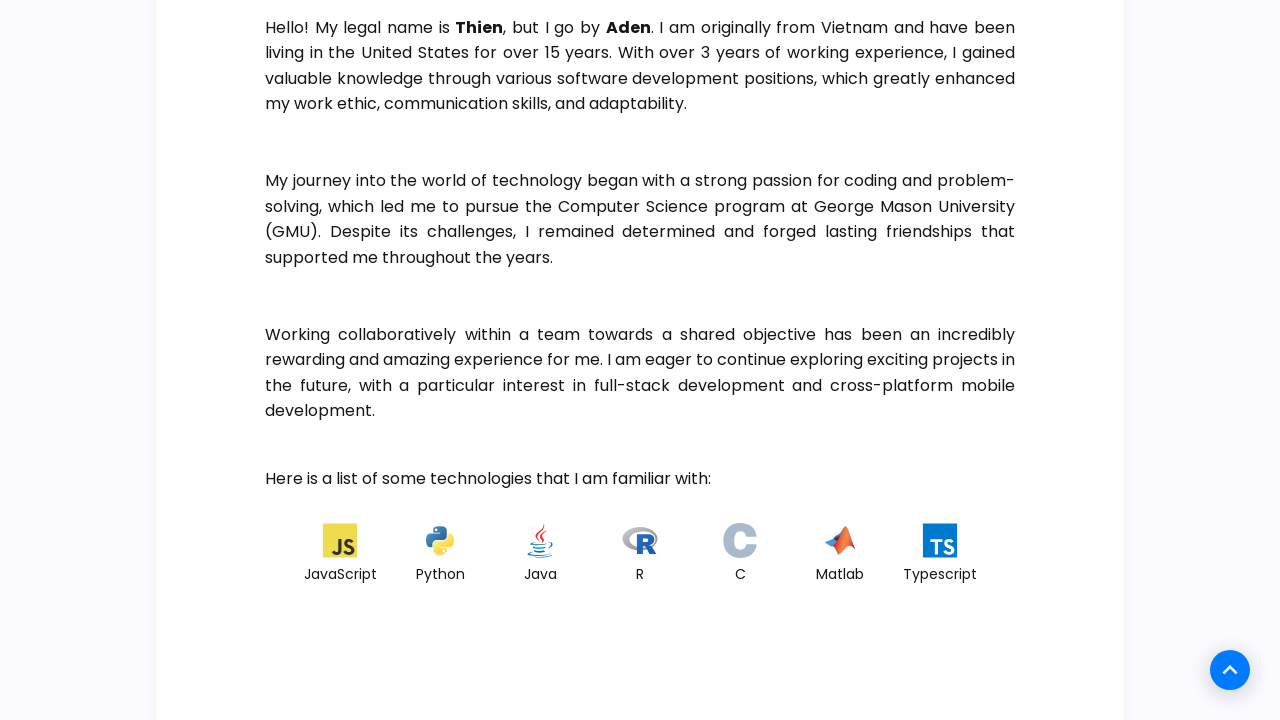

About section content element loaded and visible
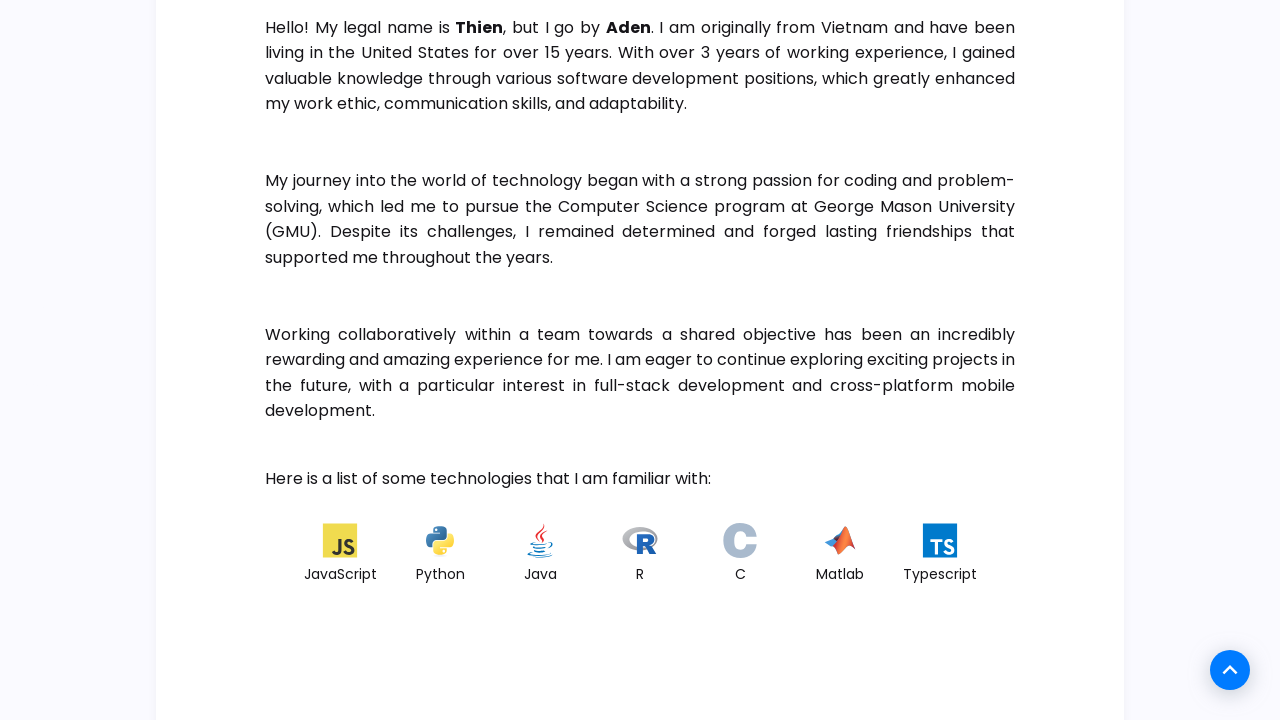

Retrieved about section text content
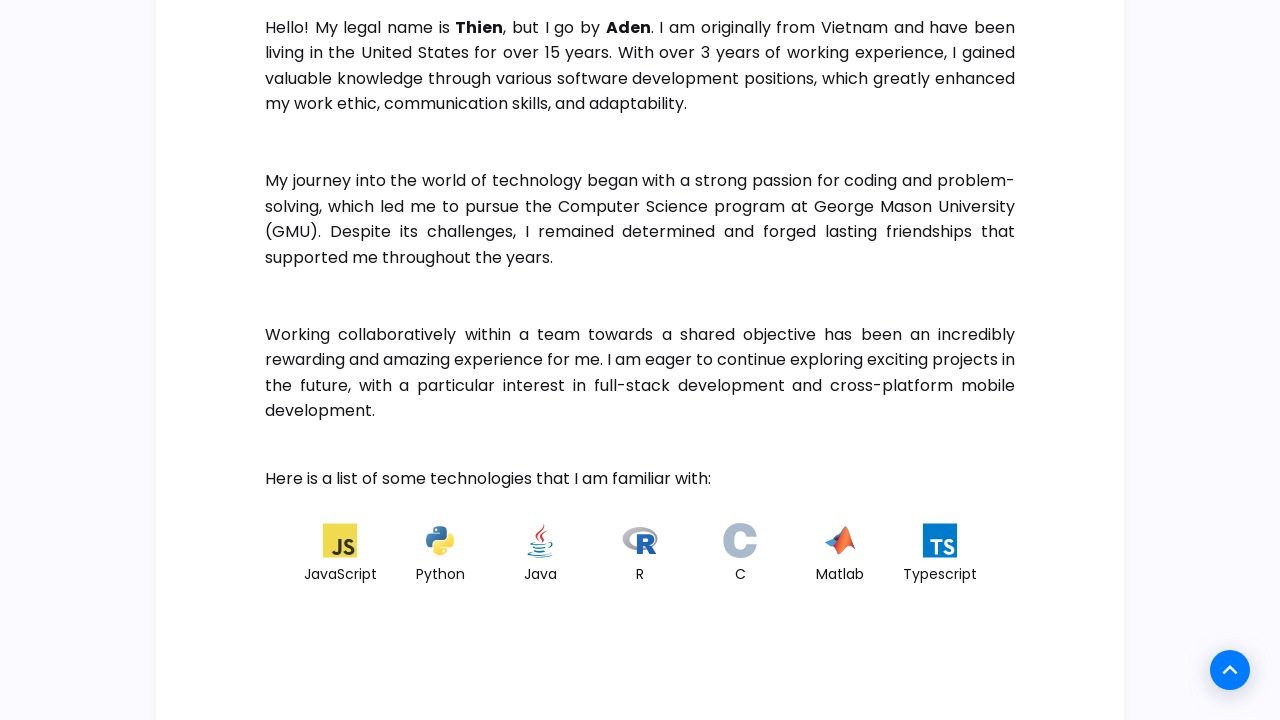

Verified about content is not empty and loaded successfully
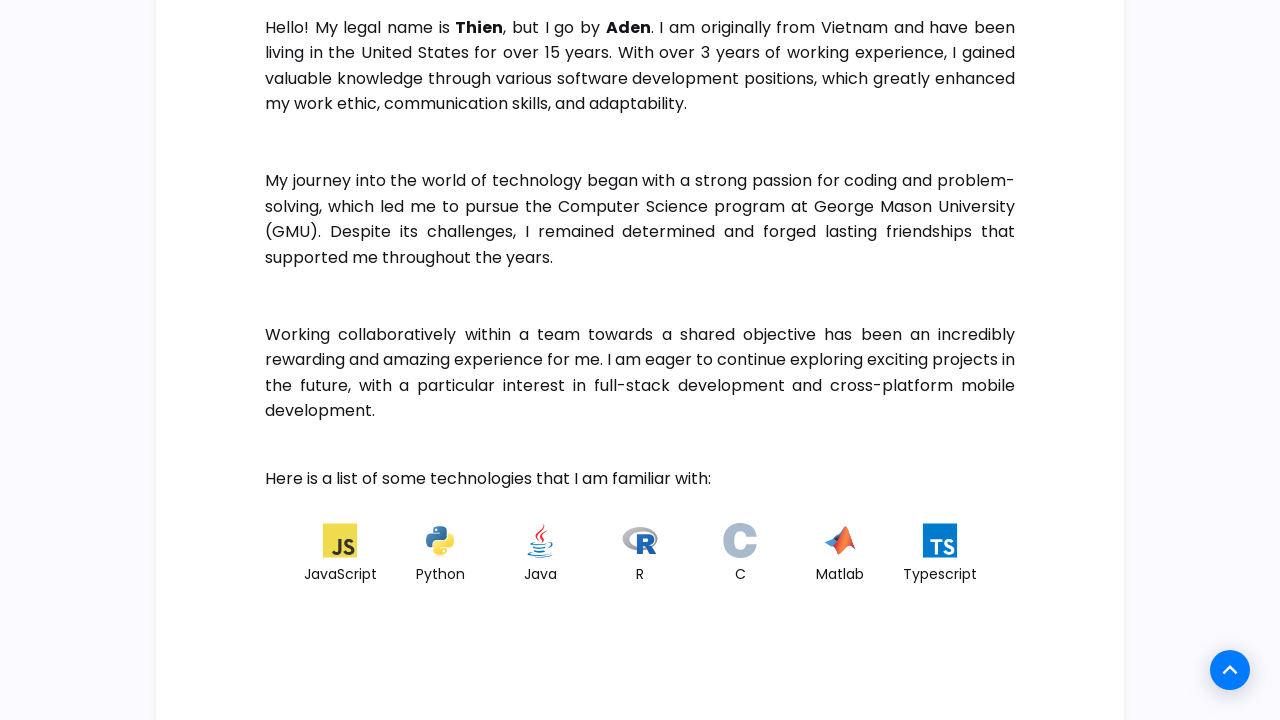

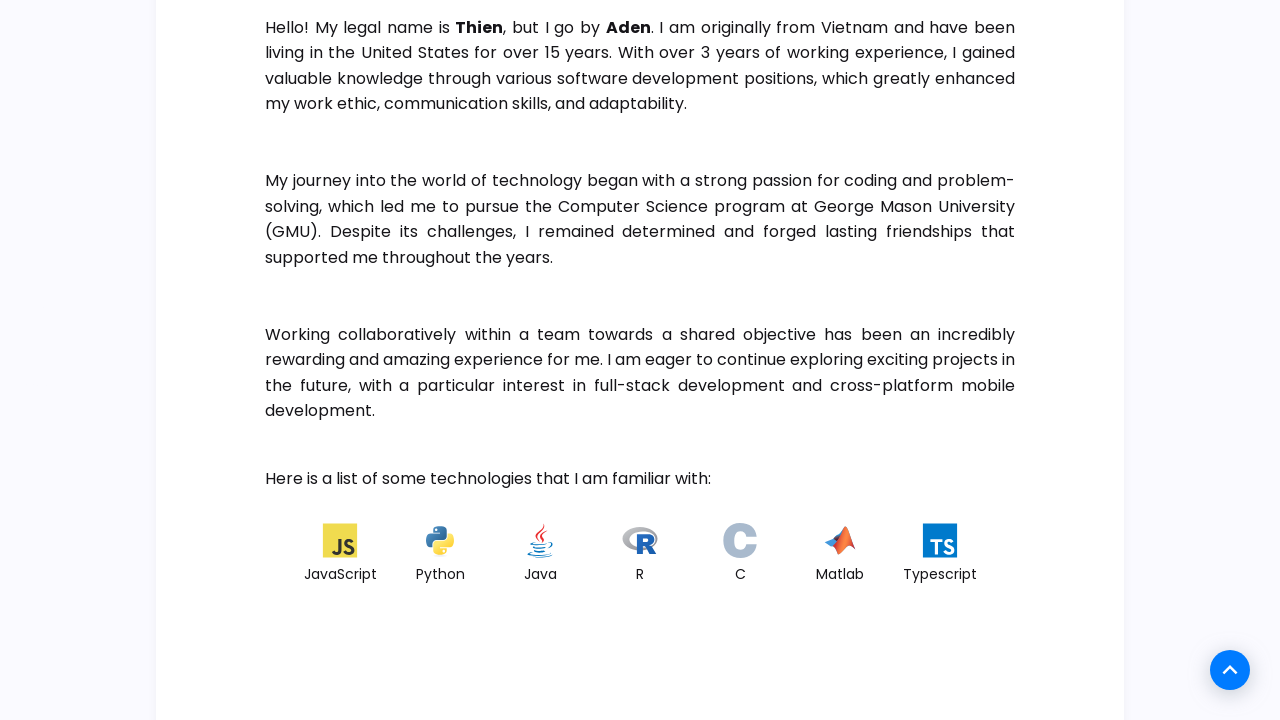